Tests finding and clicking a link using partial link text to navigate to the contact page

Starting URL: https://www.qa-practice.com/elements/input/simple

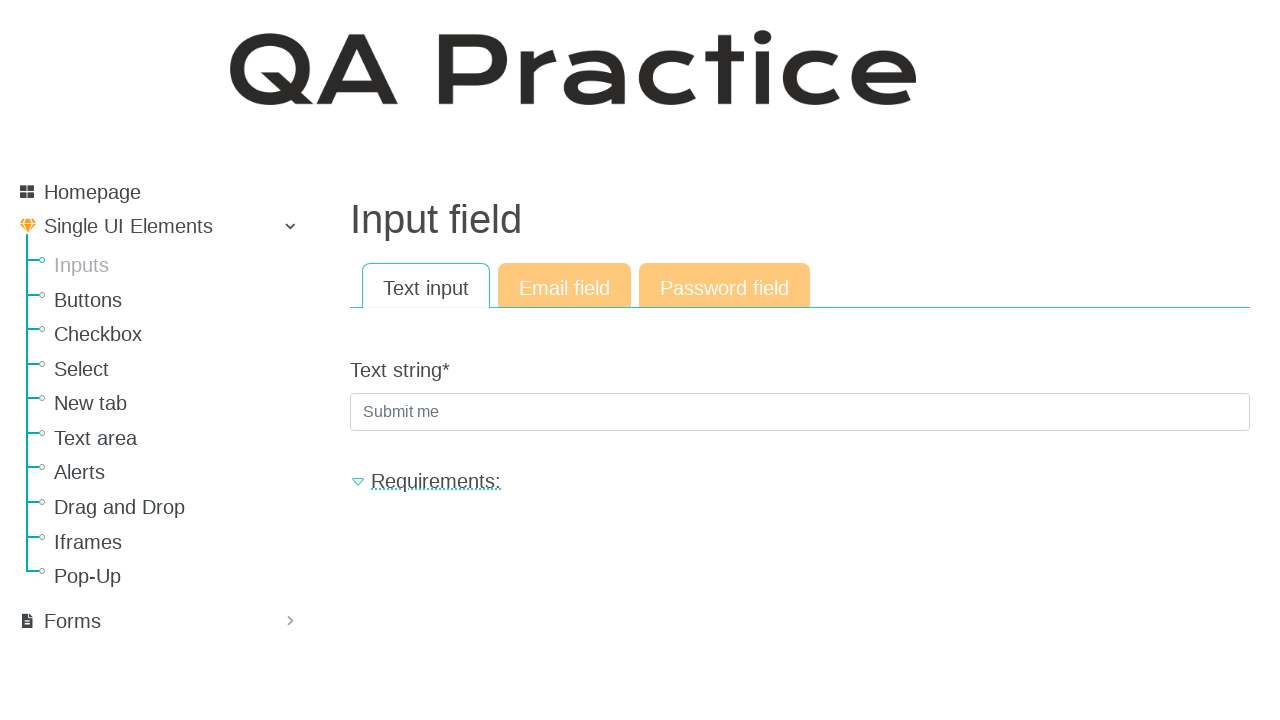

Clicked Contact link using text selector at (68, 625) on text=Contact
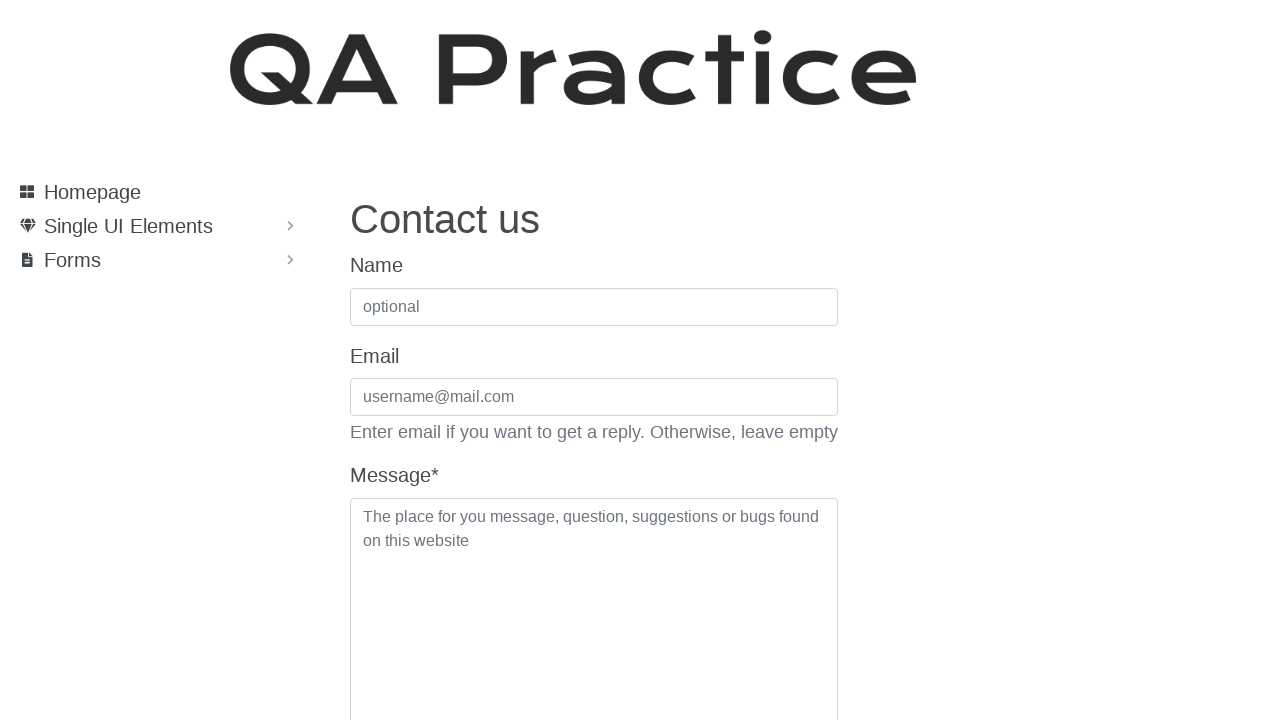

Contact page loaded with 'Contact us' heading visible
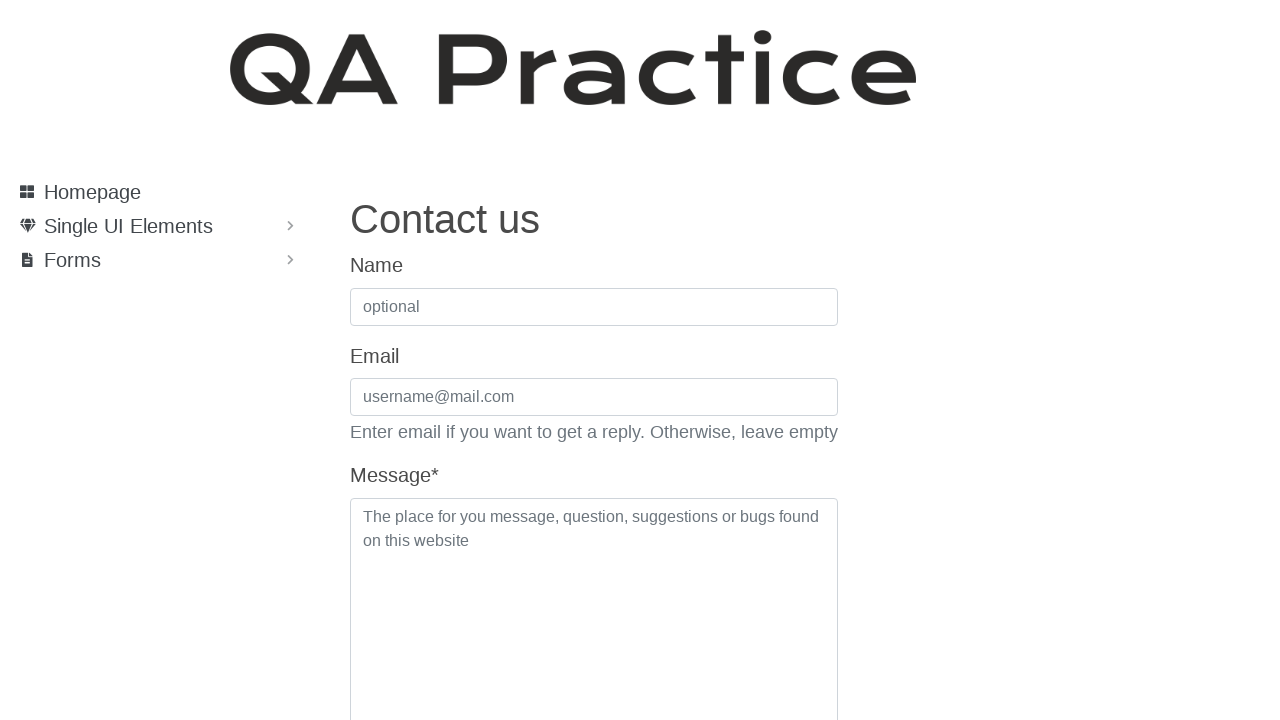

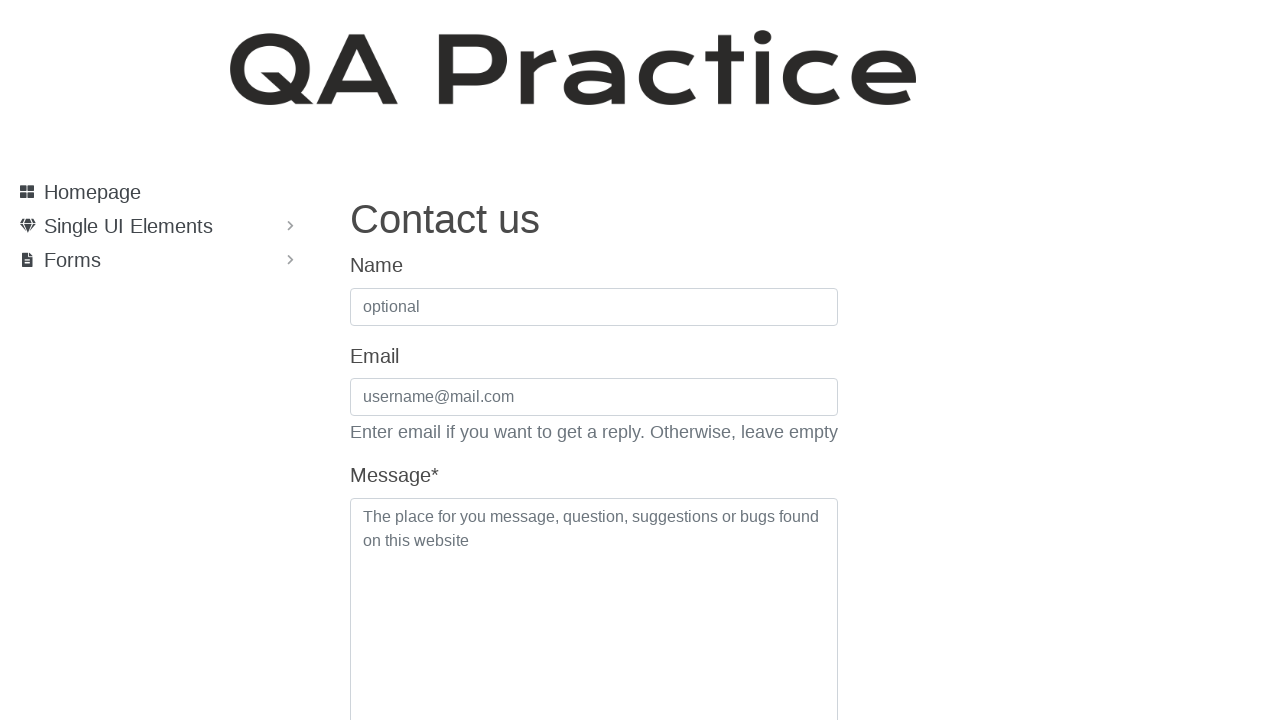